Navigates to siliconelabs.com website and retrieves the page title

Starting URL: http://siliconelabs.com

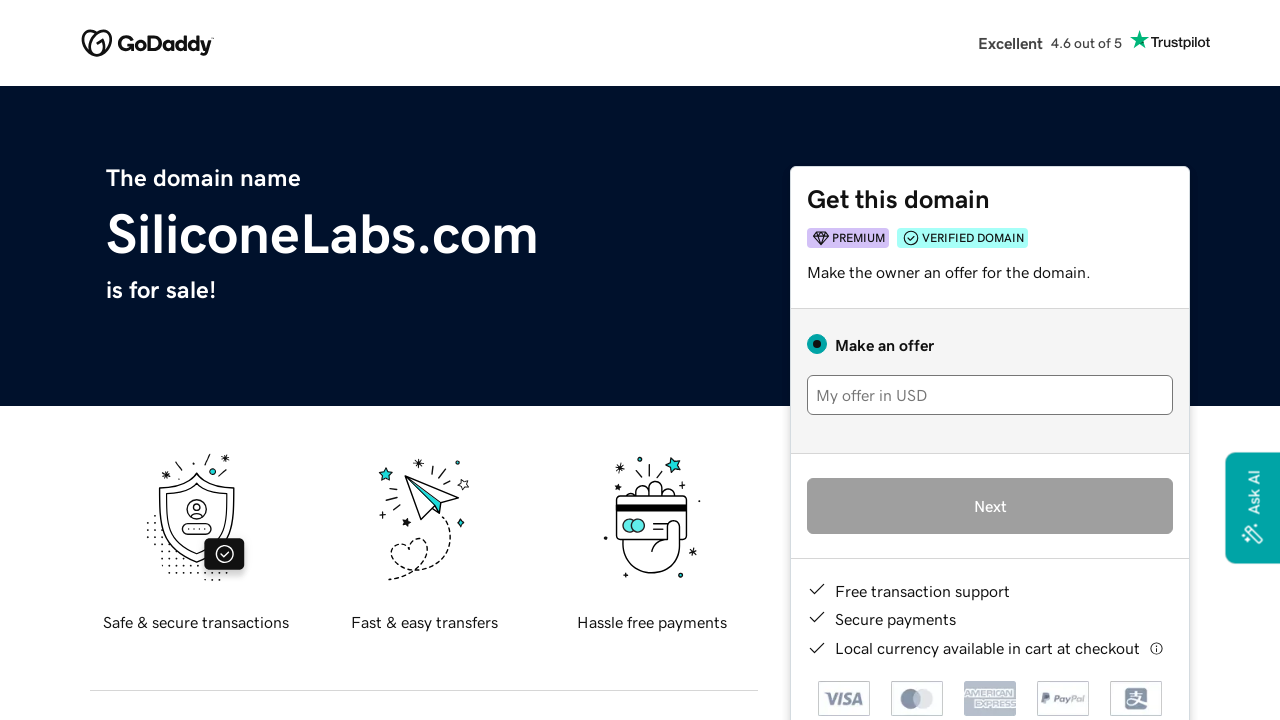

Navigated to siliconelabs.com website
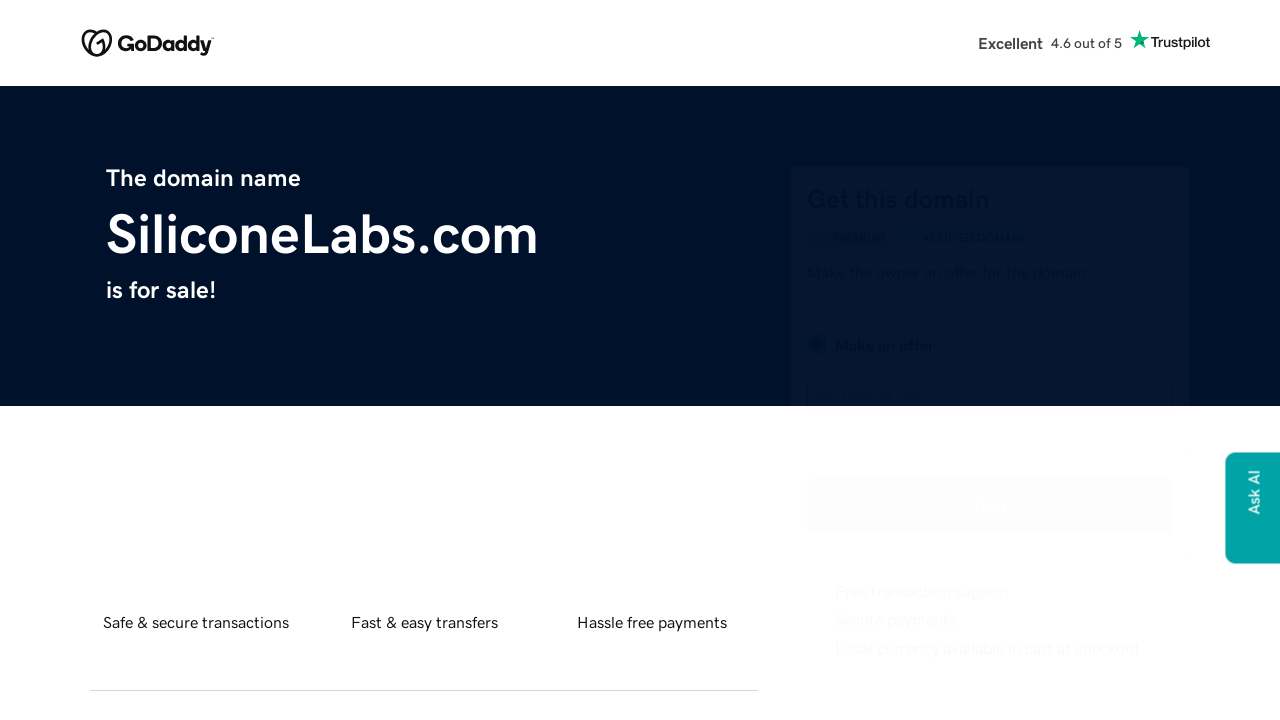

Retrieved page title: siliconelabs.com
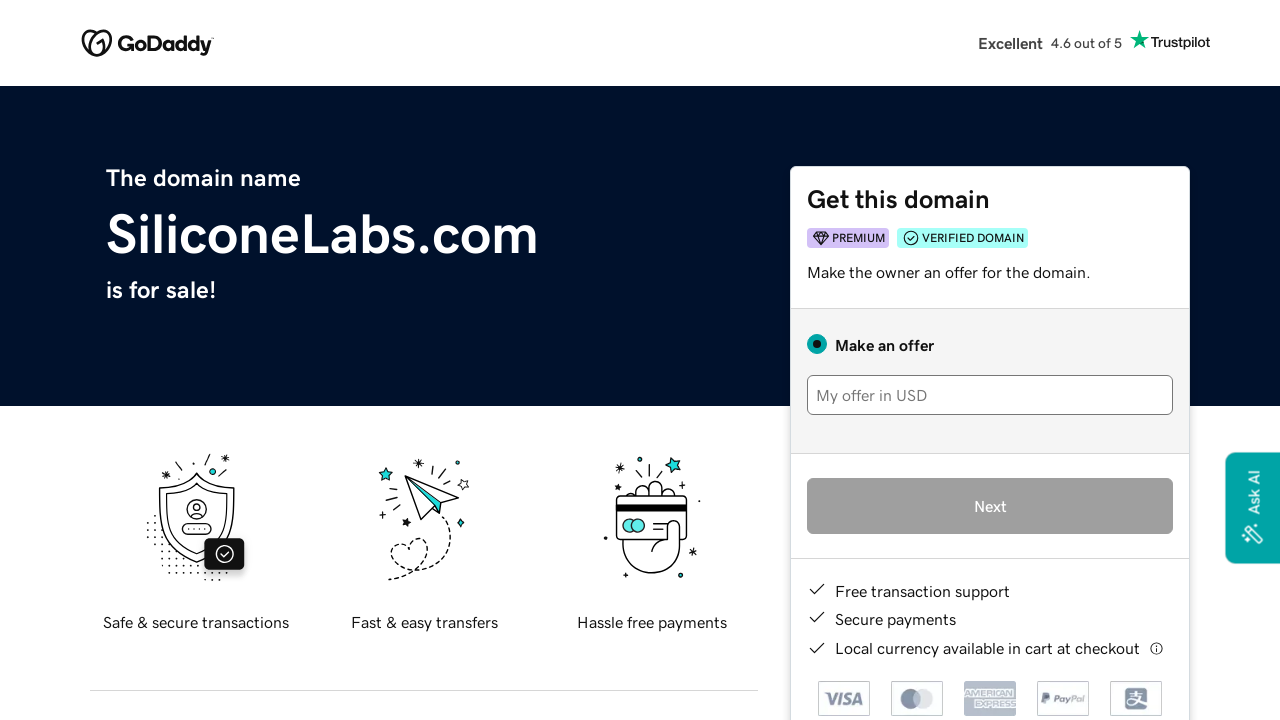

Printed page title to console
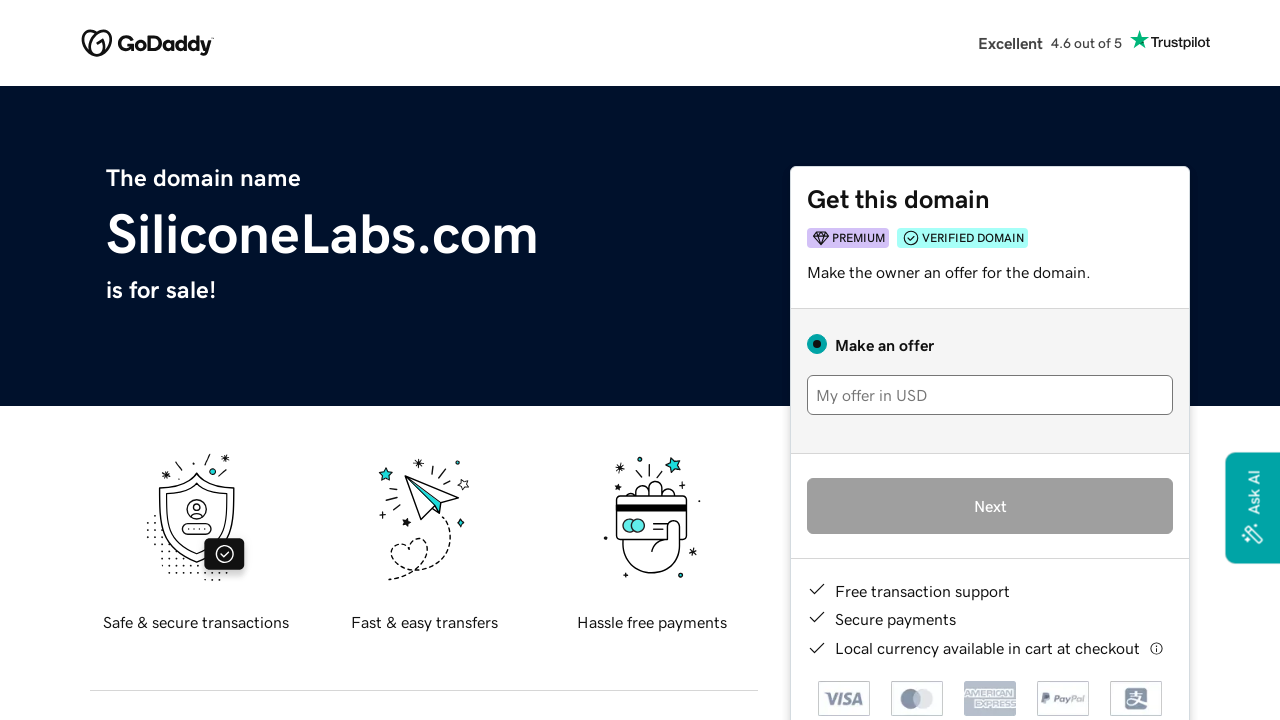

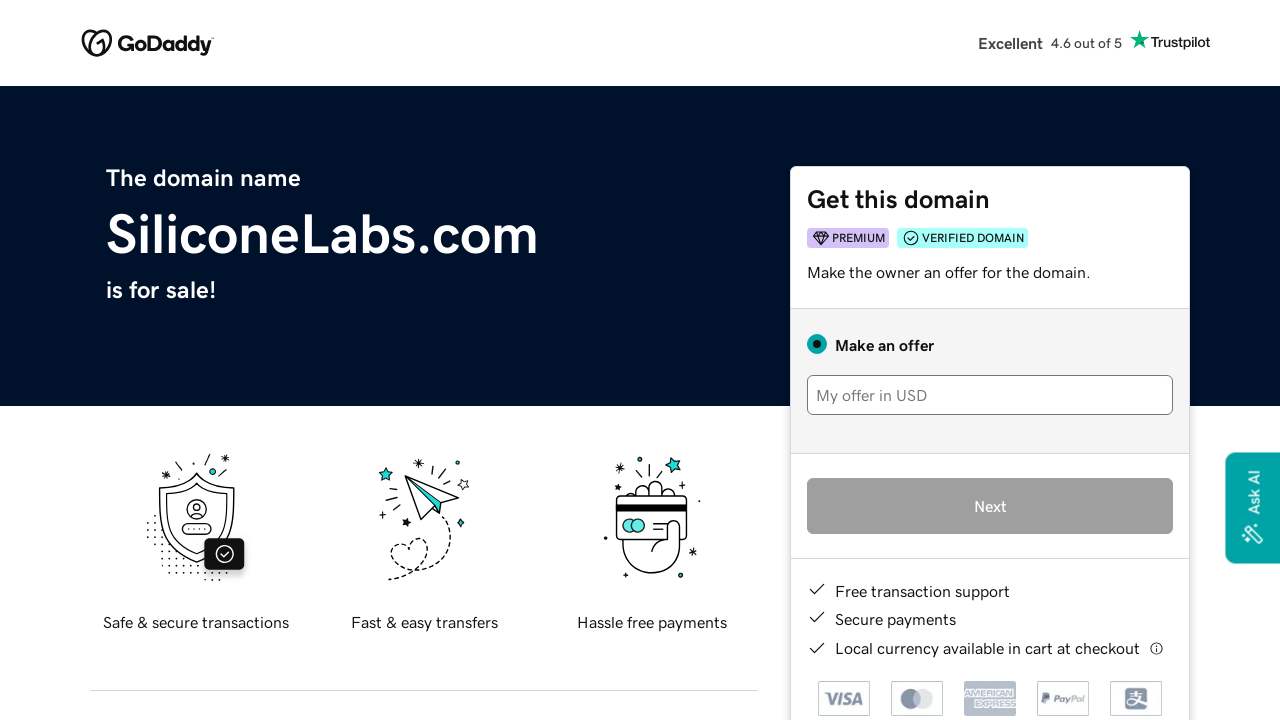